Tests accepting a JavaScript alert by clicking a button that triggers an alert and then accepting it

Starting URL: https://testcenter.techproeducation.com/index.php?page=javascript-alerts

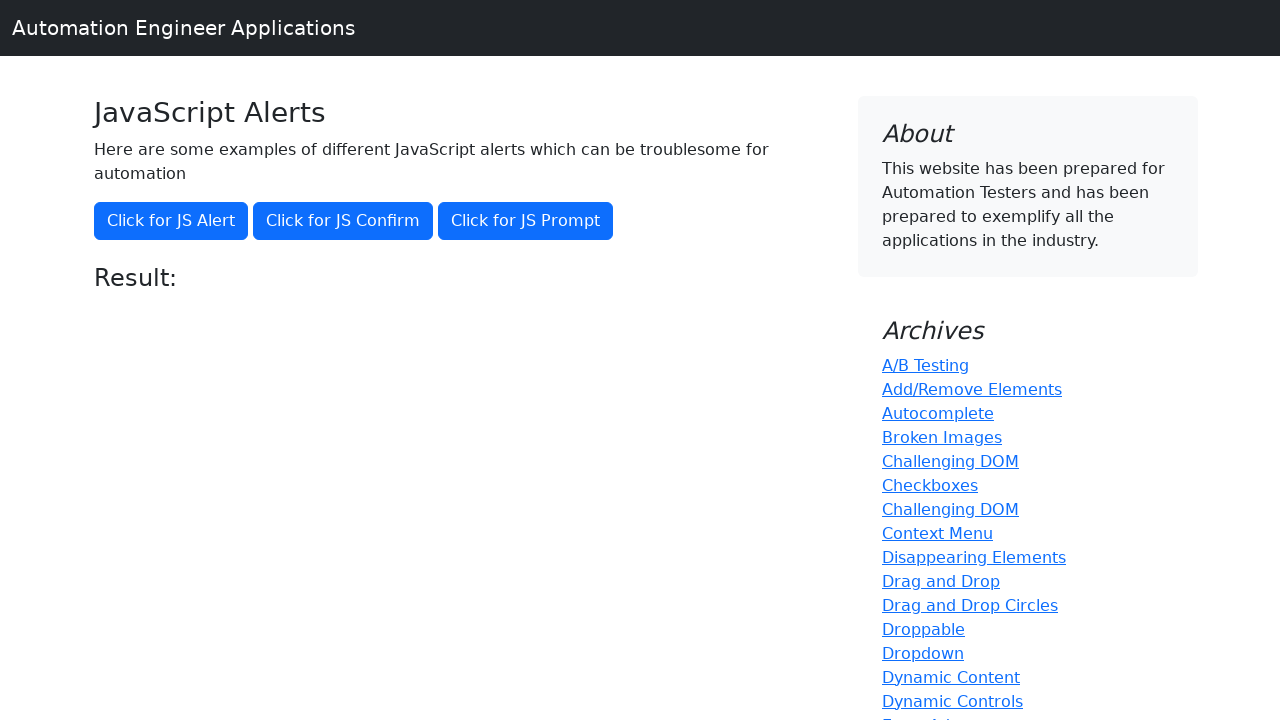

Clicked button to trigger JavaScript alert at (171, 221) on xpath=//button[text()='Click for JS Alert']
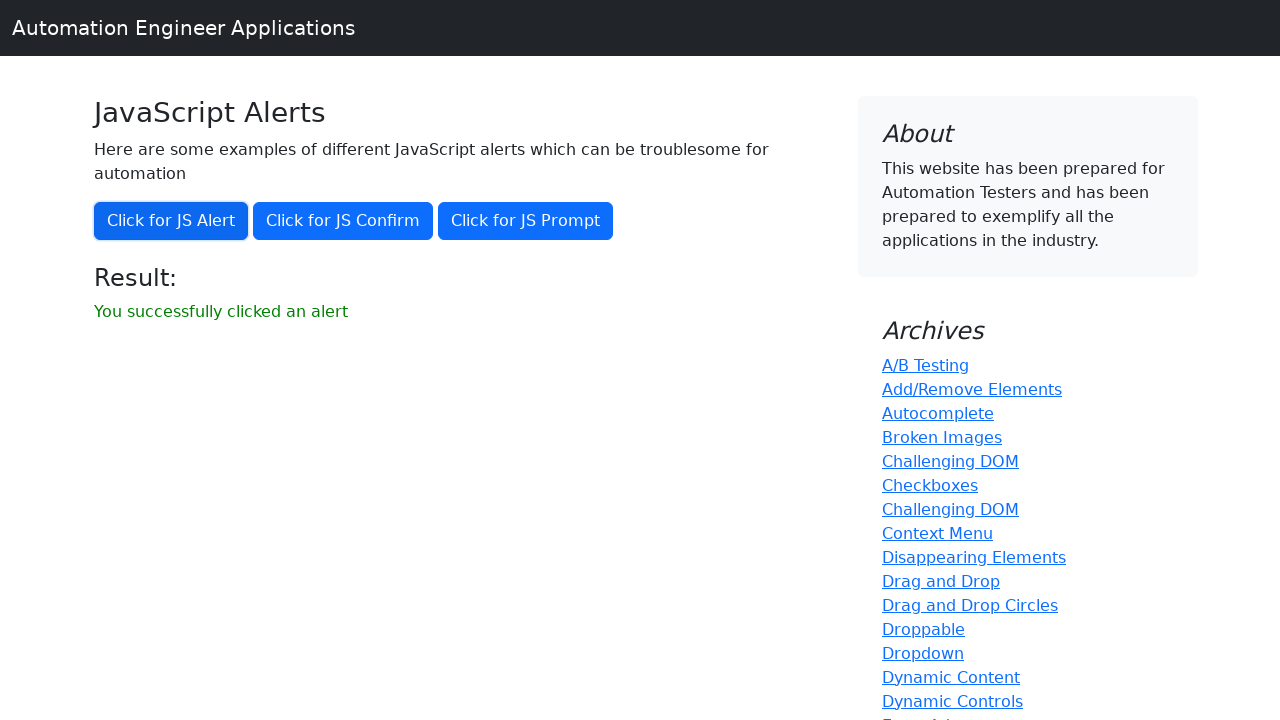

Set up dialog handler to accept alerts
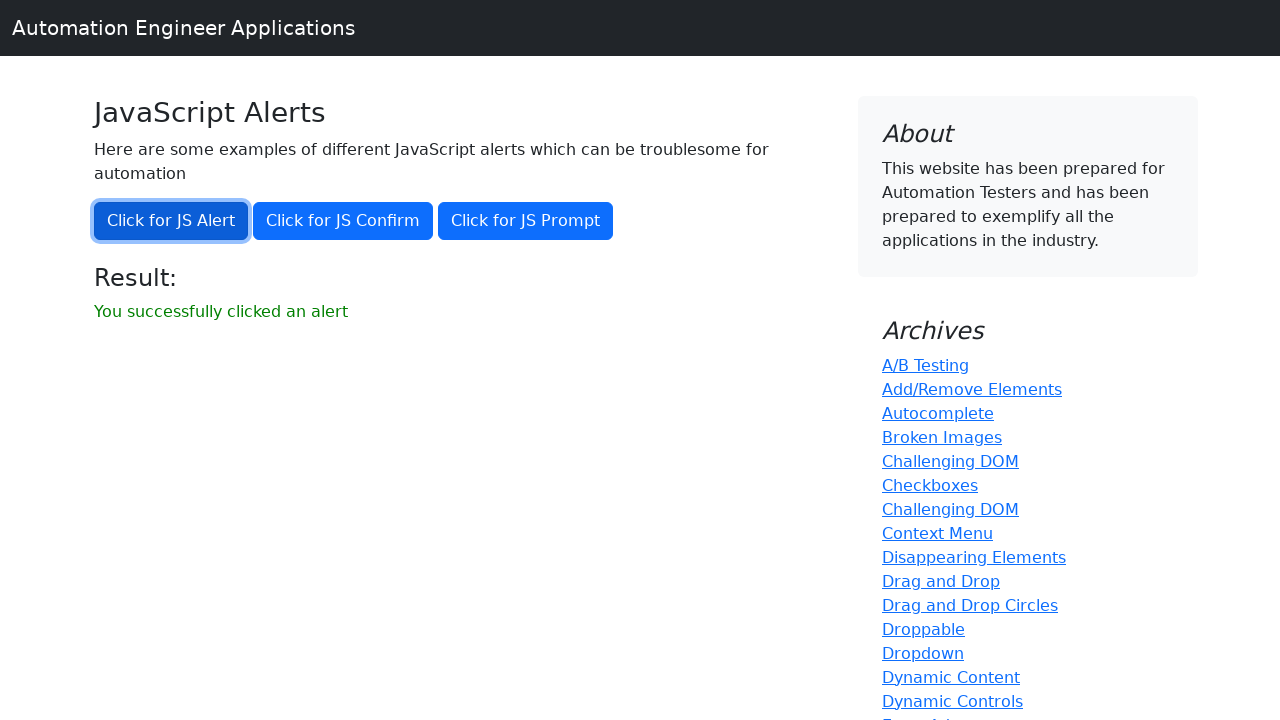

Clicked button to trigger JavaScript alert again at (171, 221) on xpath=//button[text()='Click for JS Alert']
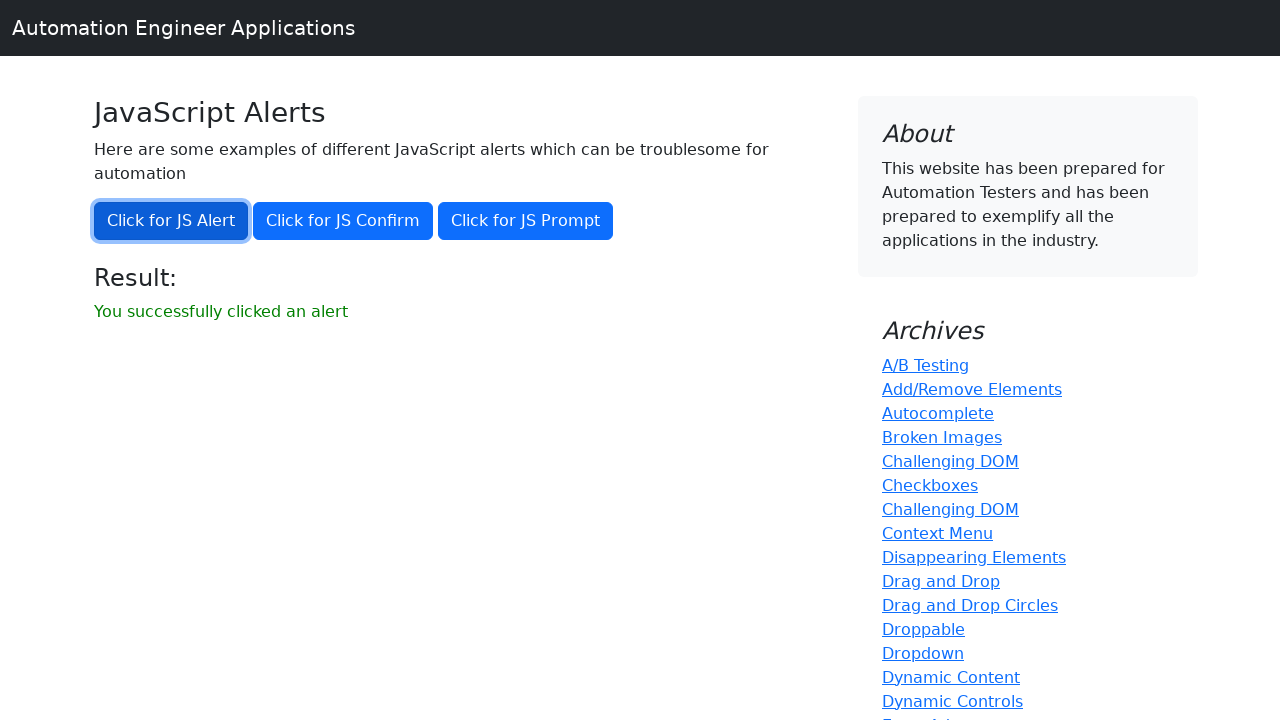

Retrieved result message text content
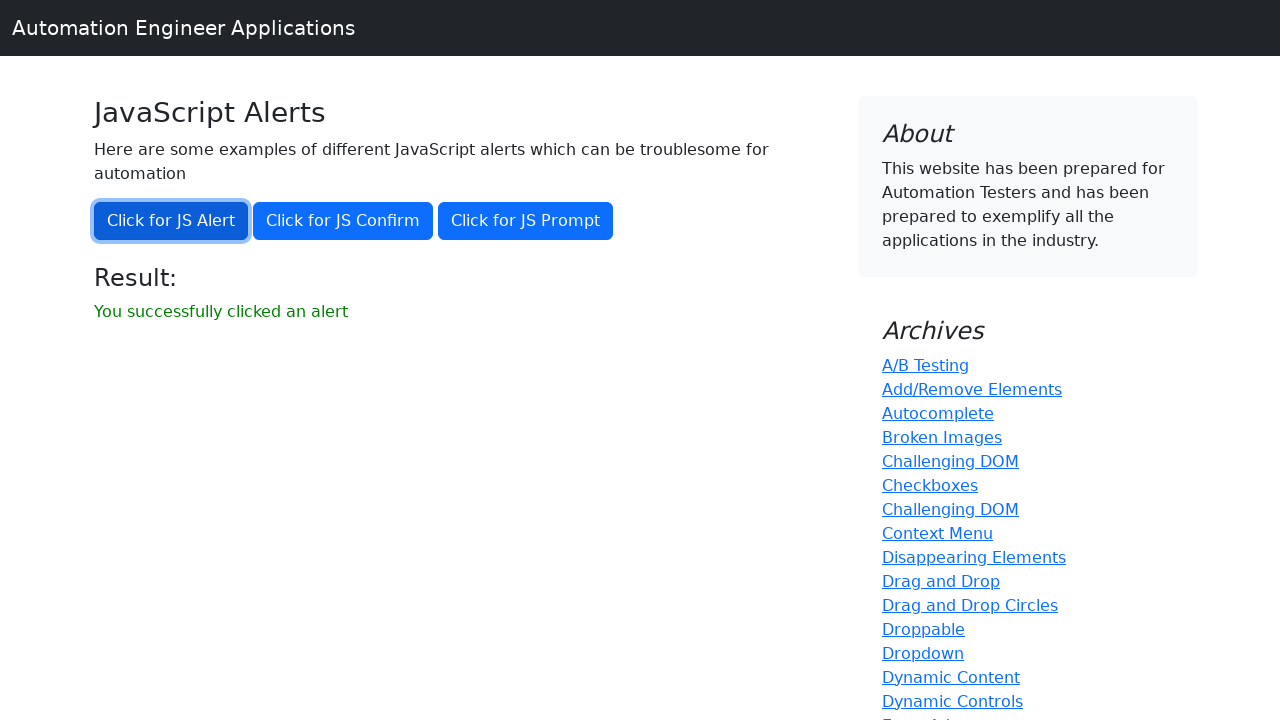

Verified that result message contains success text
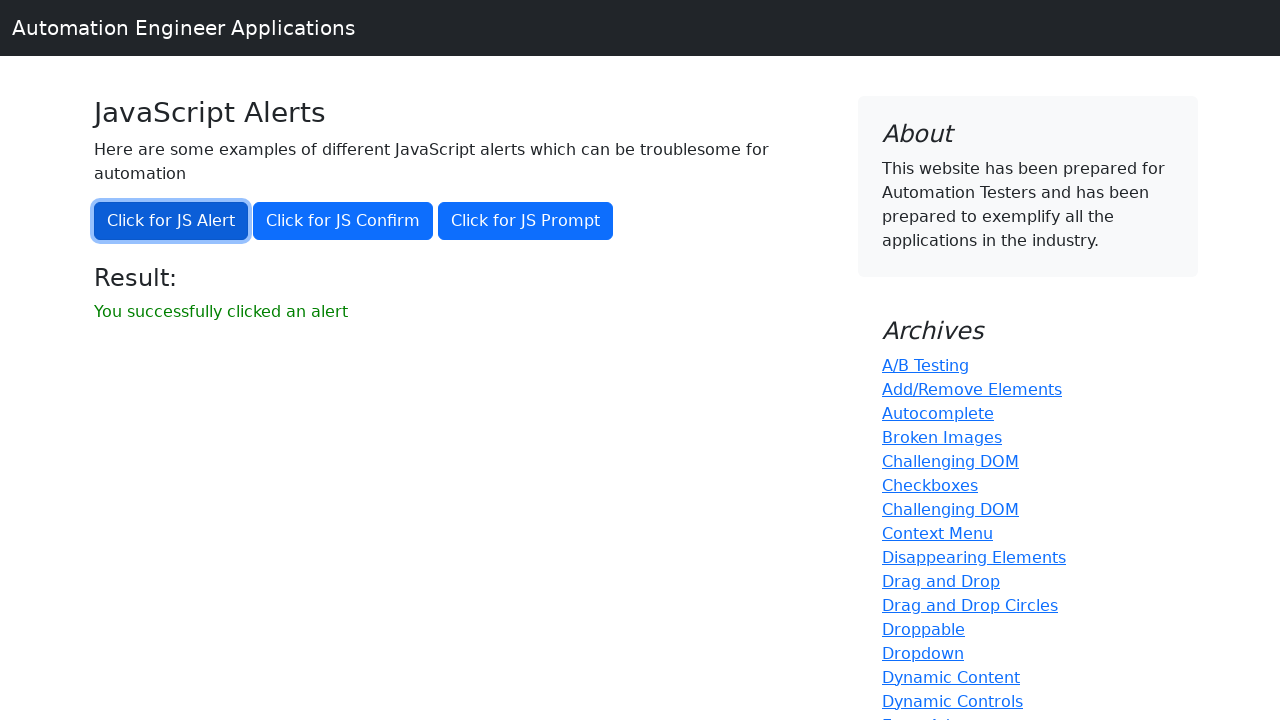

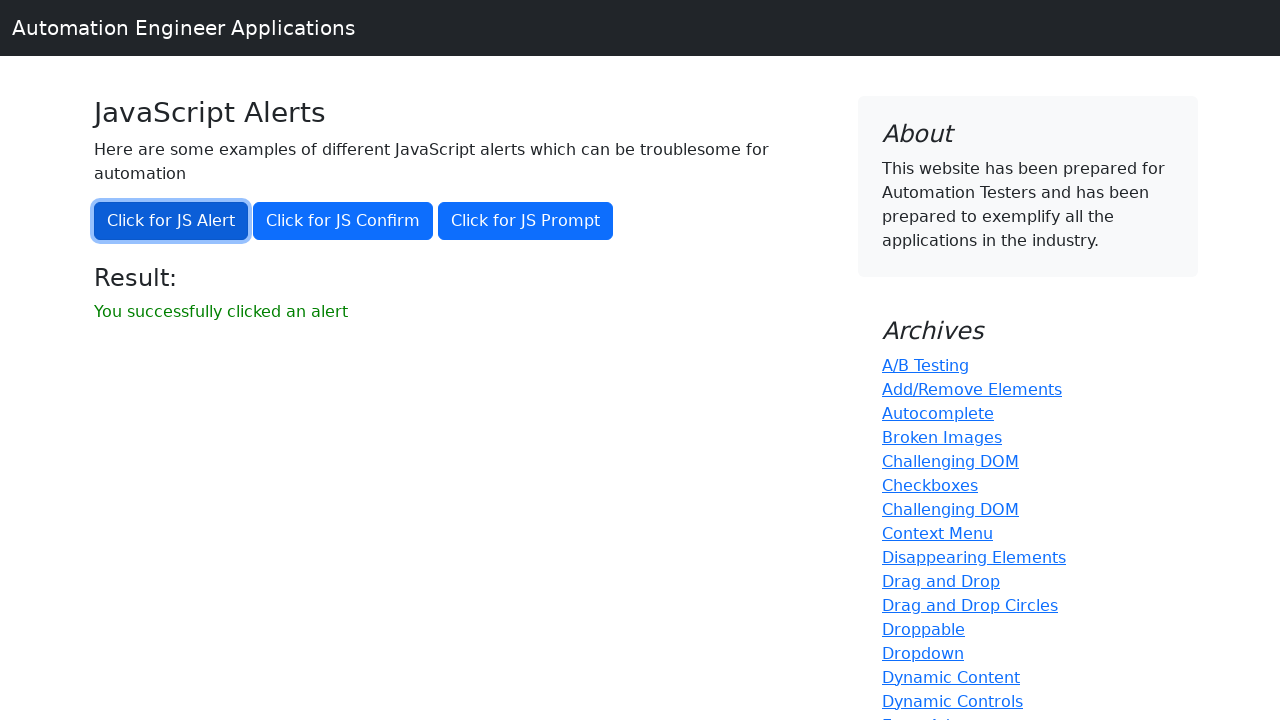